Tests file upload functionality on a demo application by selecting a file through the file input element

Starting URL: https://demoapps.qspiders.com/ui/fileUpload?sublist=0

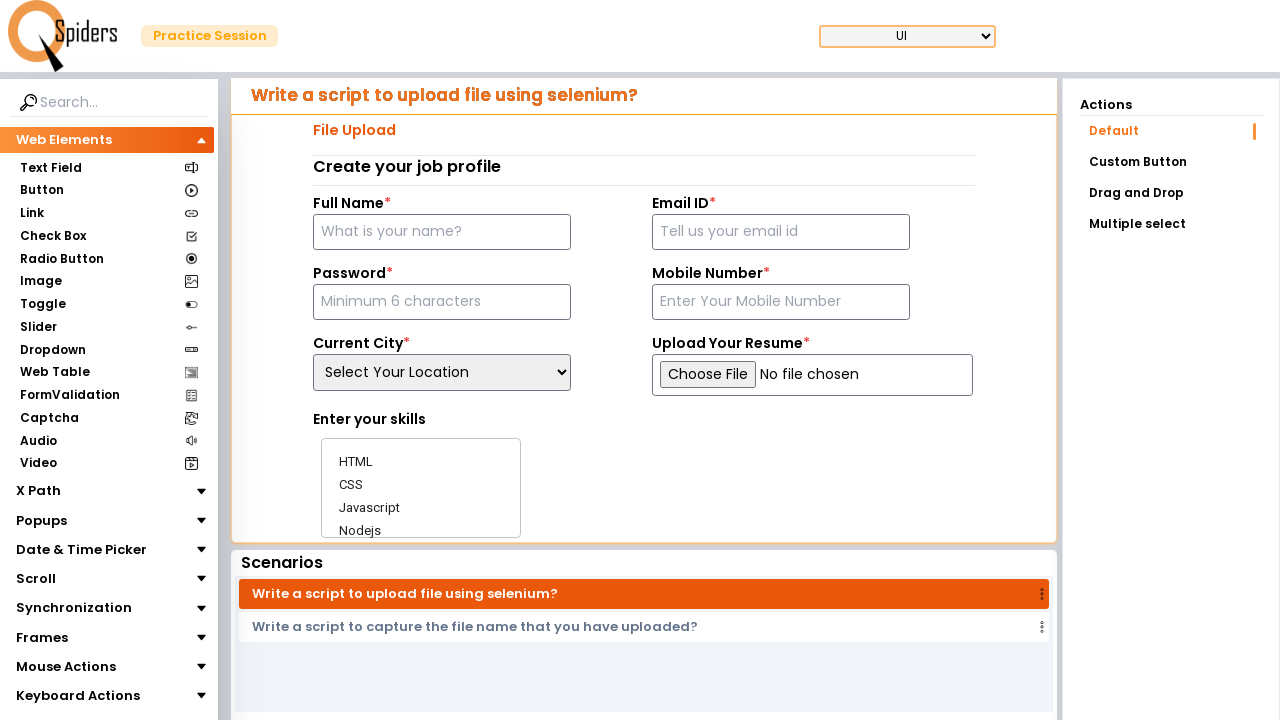

Created temporary test file for upload
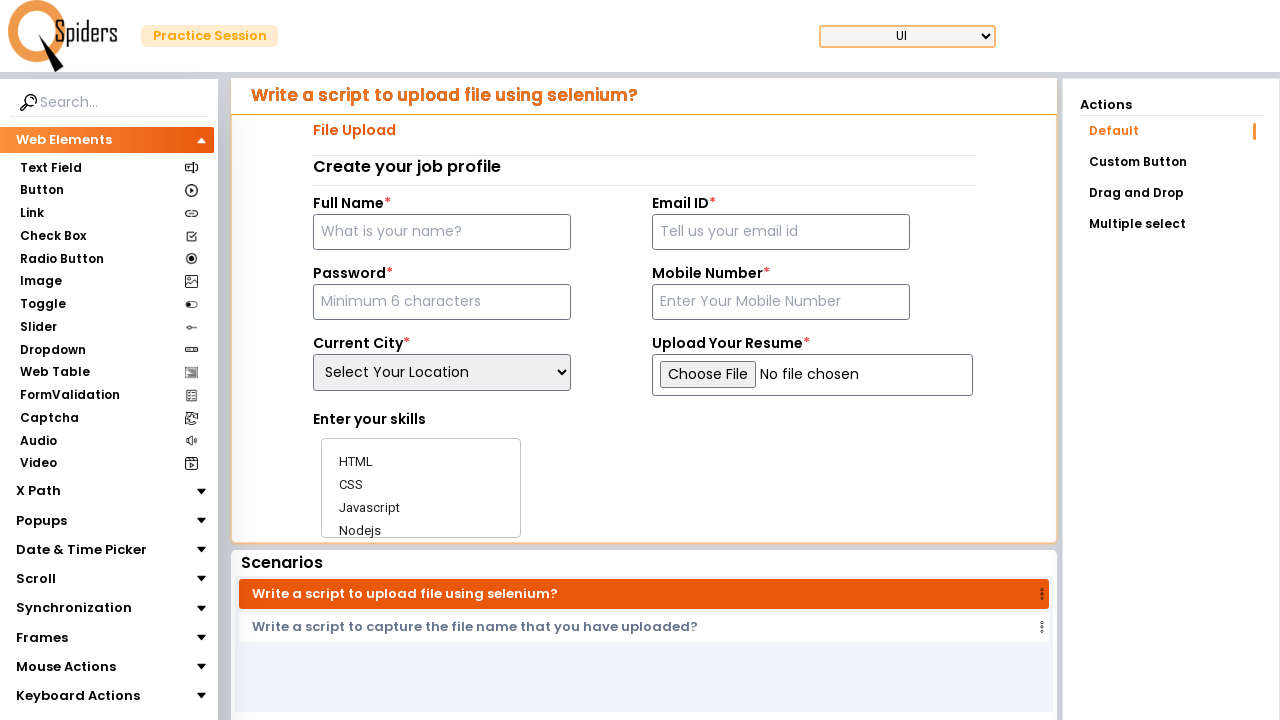

Selected and uploaded test file through file input element
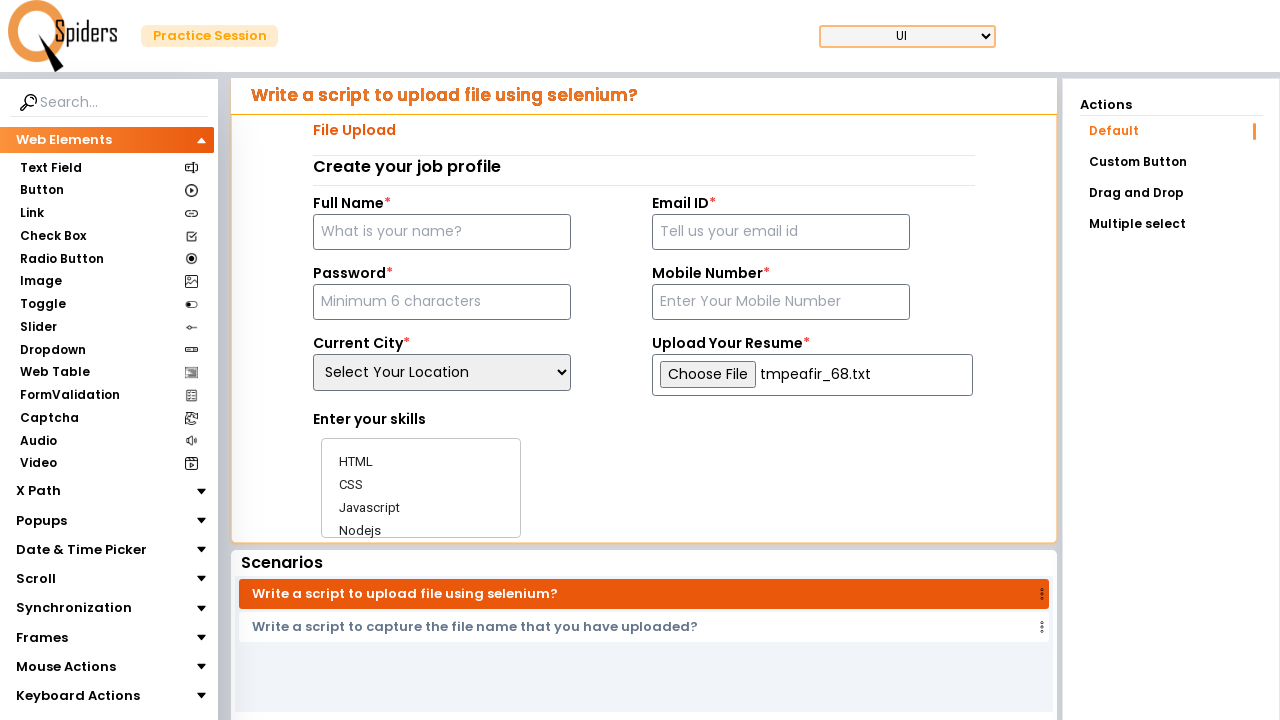

Waited for upload to be processed
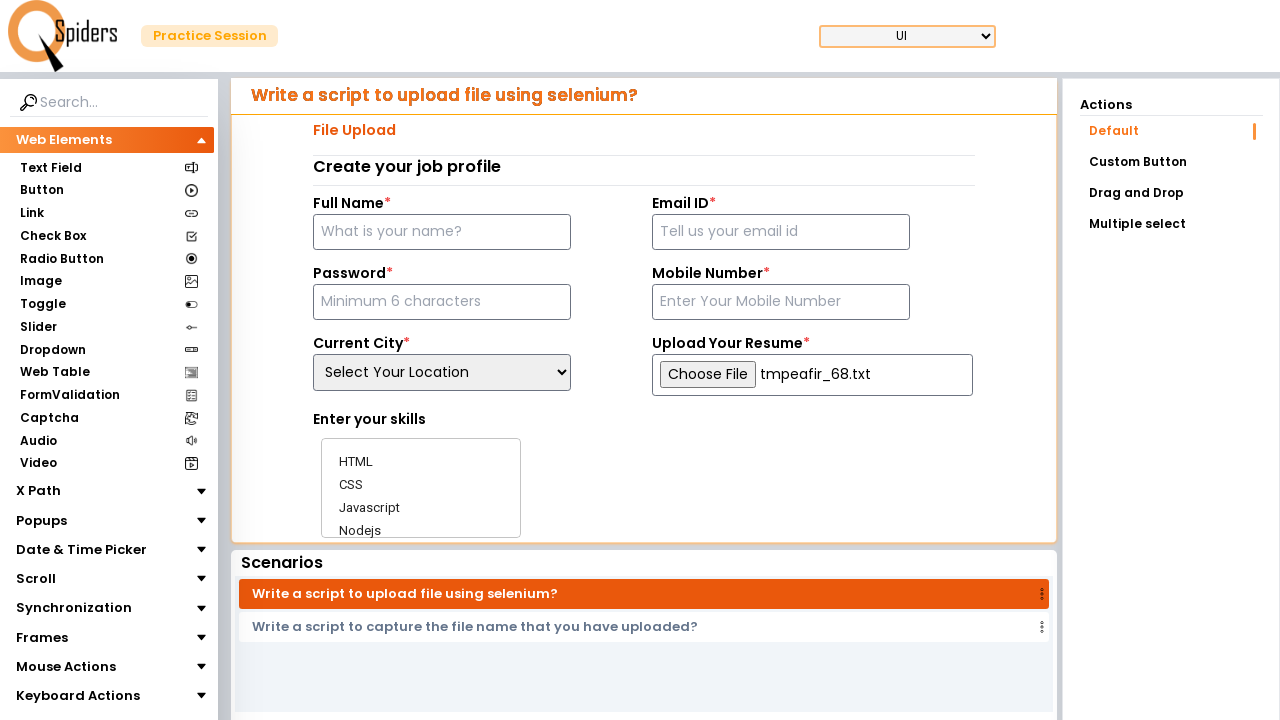

Cleaned up temporary test file
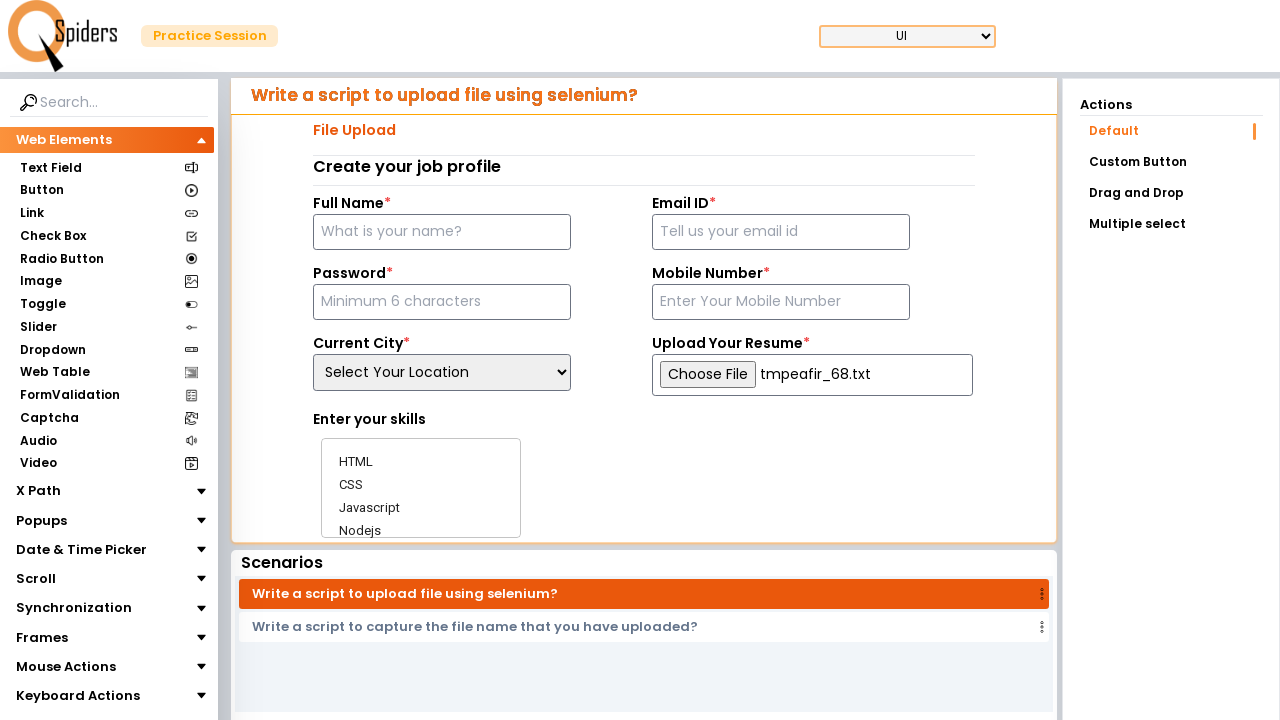

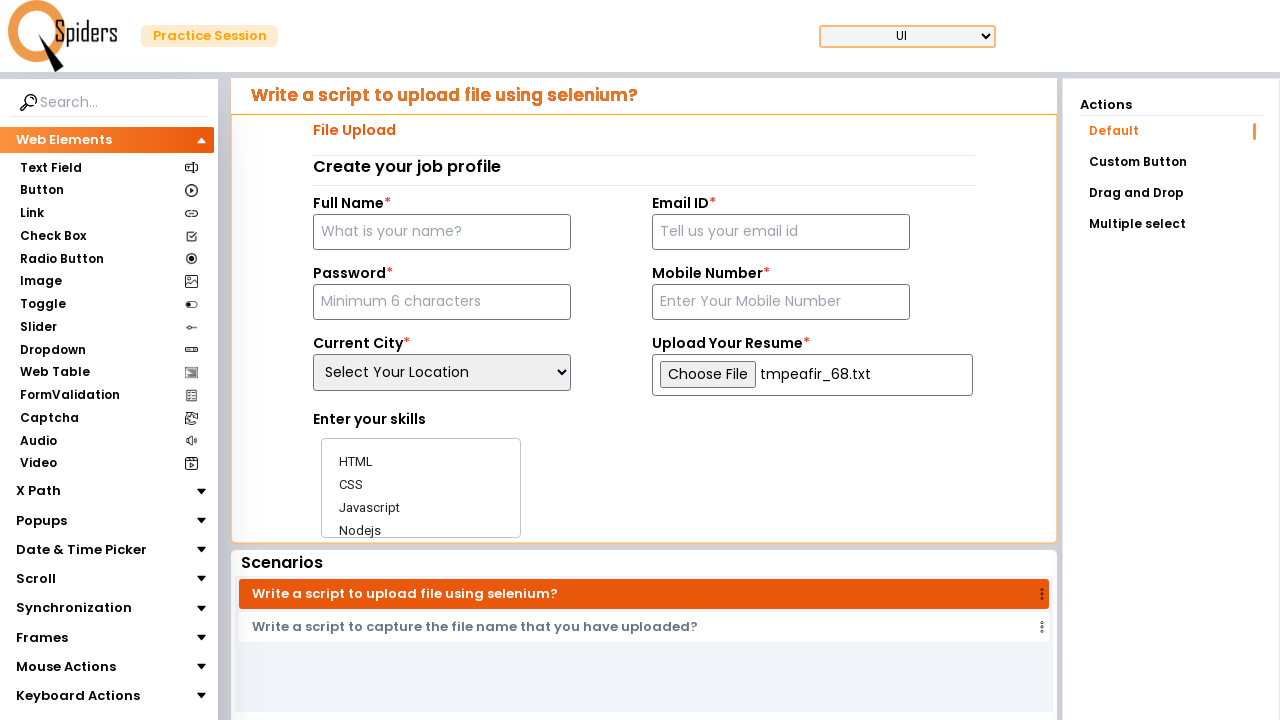